Tests checkbox functionality on a Selenium demo page by verifying a checkbox is enabled and visible, then clicking to select it, verifying selection, and clicking again to deselect it.

Starting URL: https://selenium08.blogspot.com/2019/07/check-box-and-radio-buttons.html

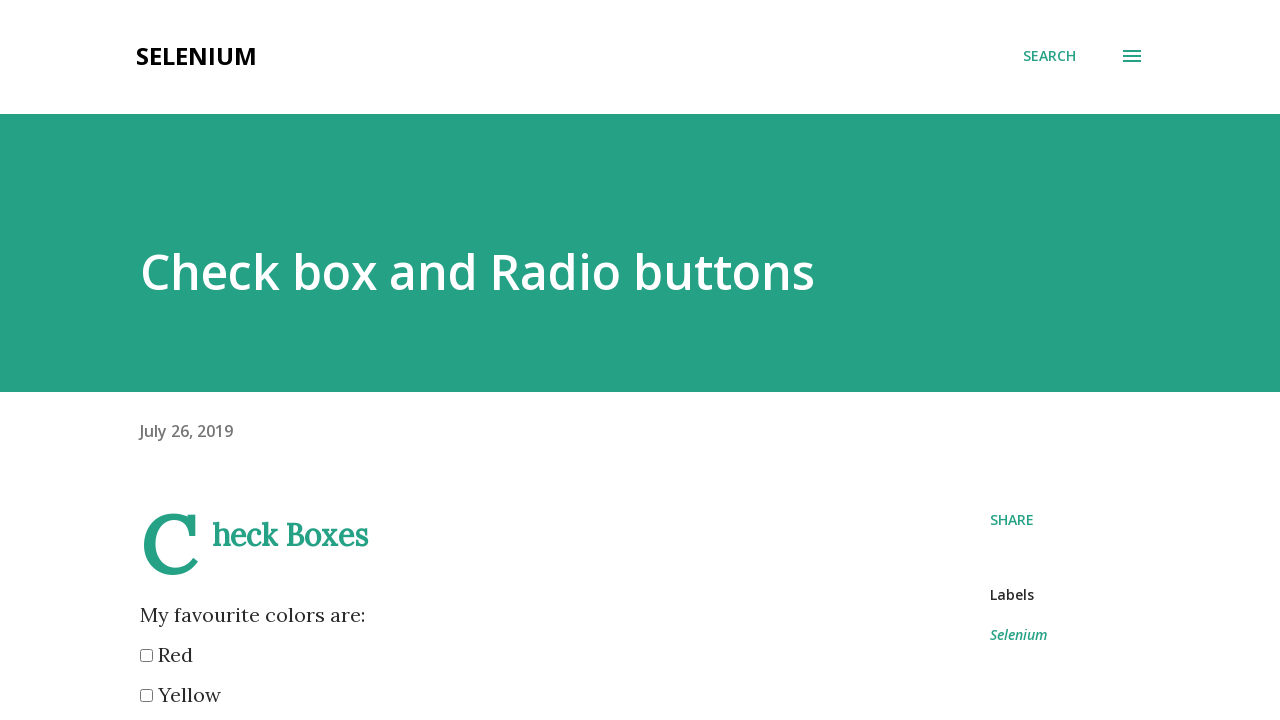

Waited for checkbox to become visible
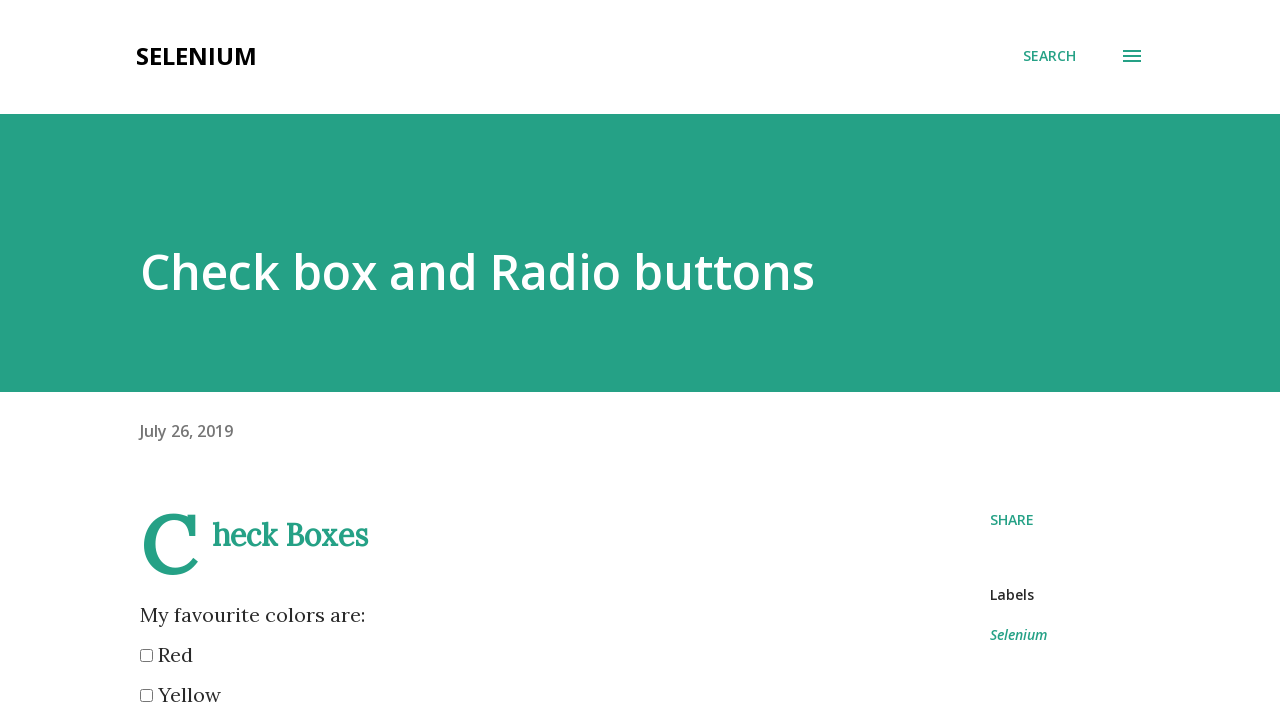

Verified checkbox is enabled
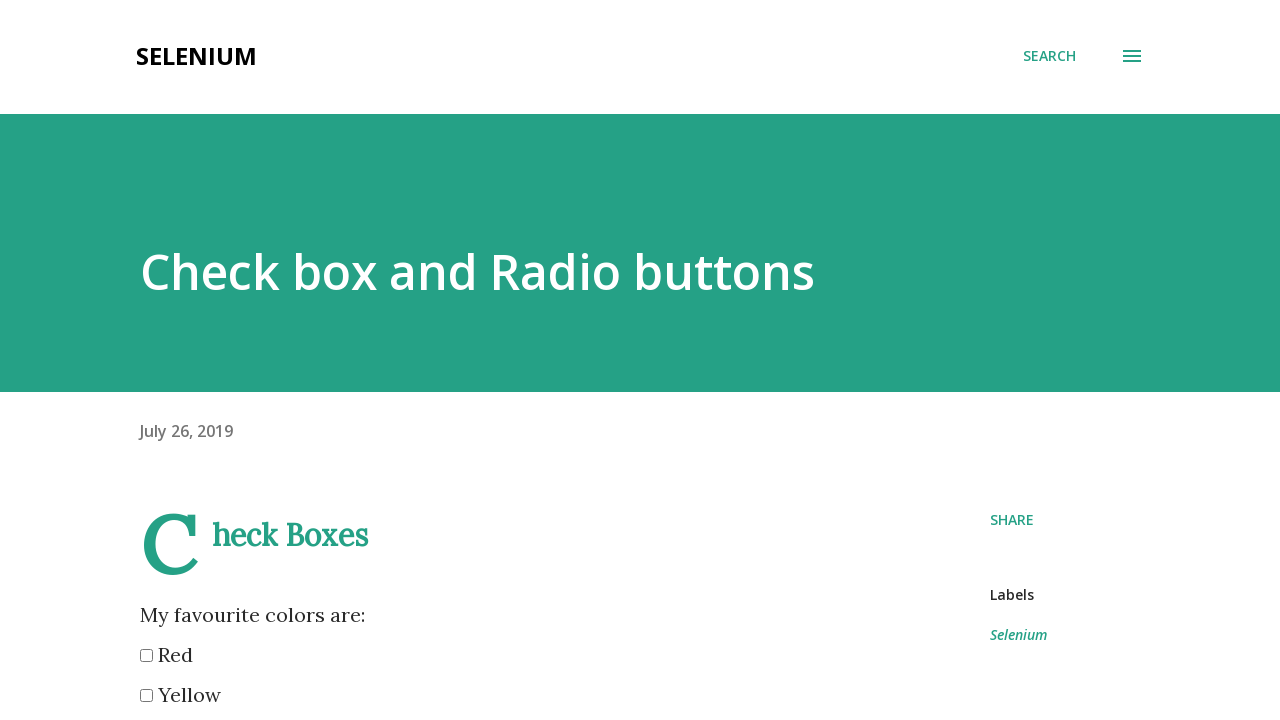

Verified checkbox is visible
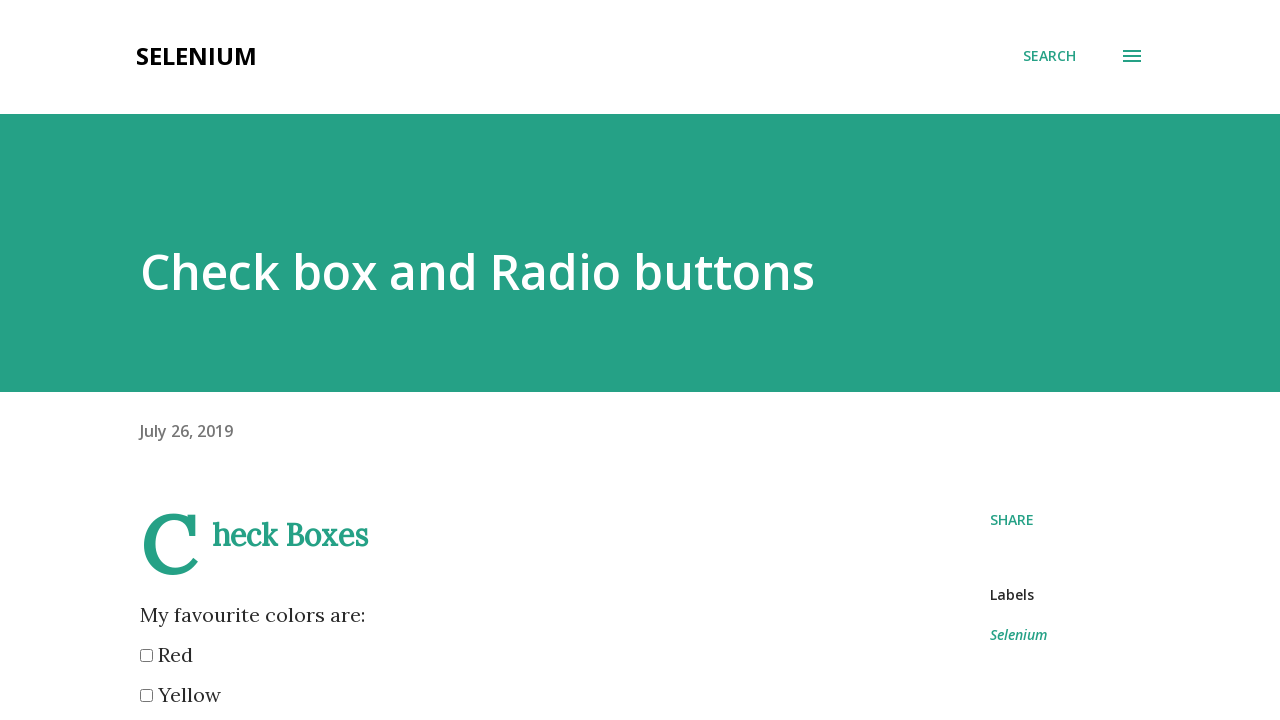

Clicked checkbox to select it at (146, 656) on #post-body-7702345506409447484 input:nth-child(3)
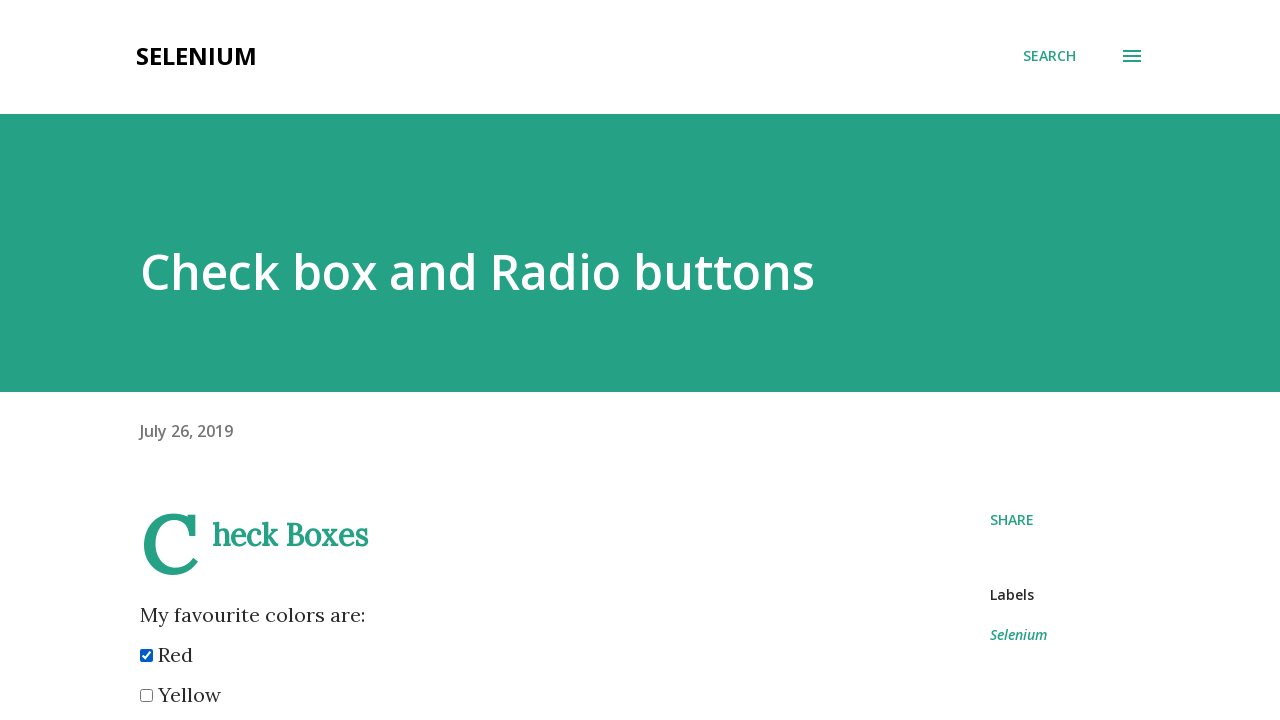

Verified checkbox is now selected
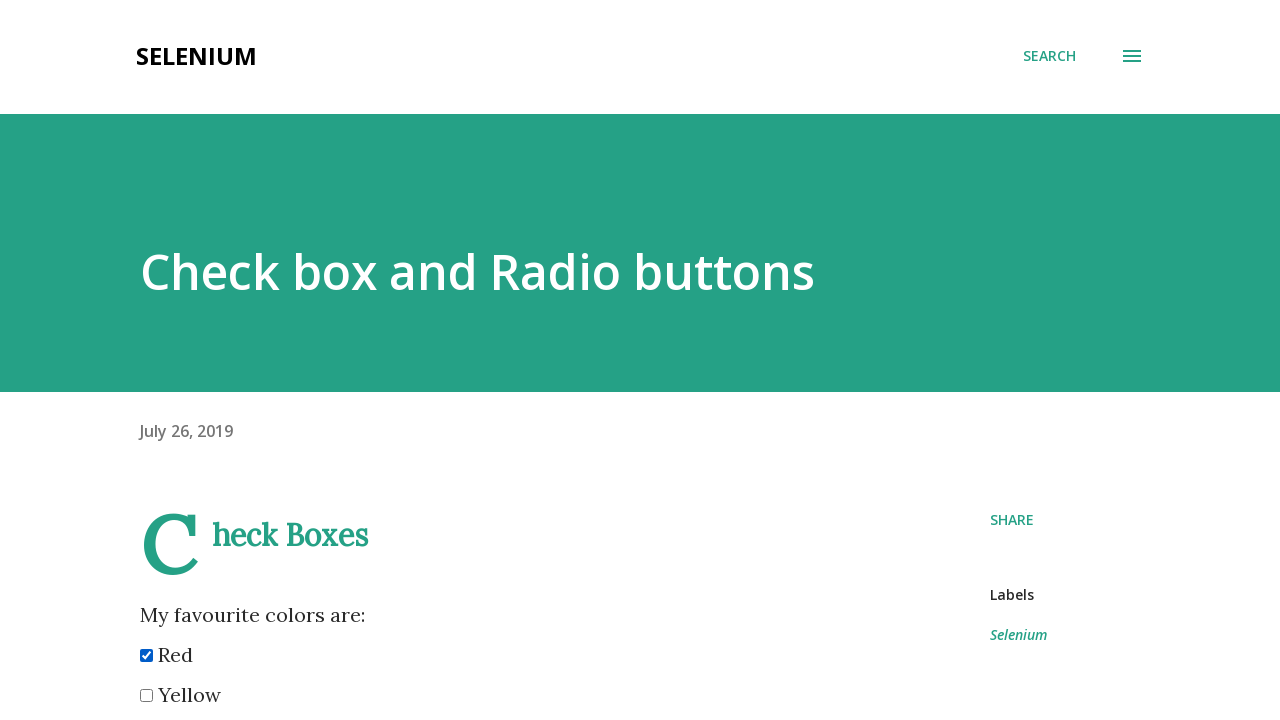

Clicked checkbox to deselect it at (146, 656) on #post-body-7702345506409447484 input:nth-child(3)
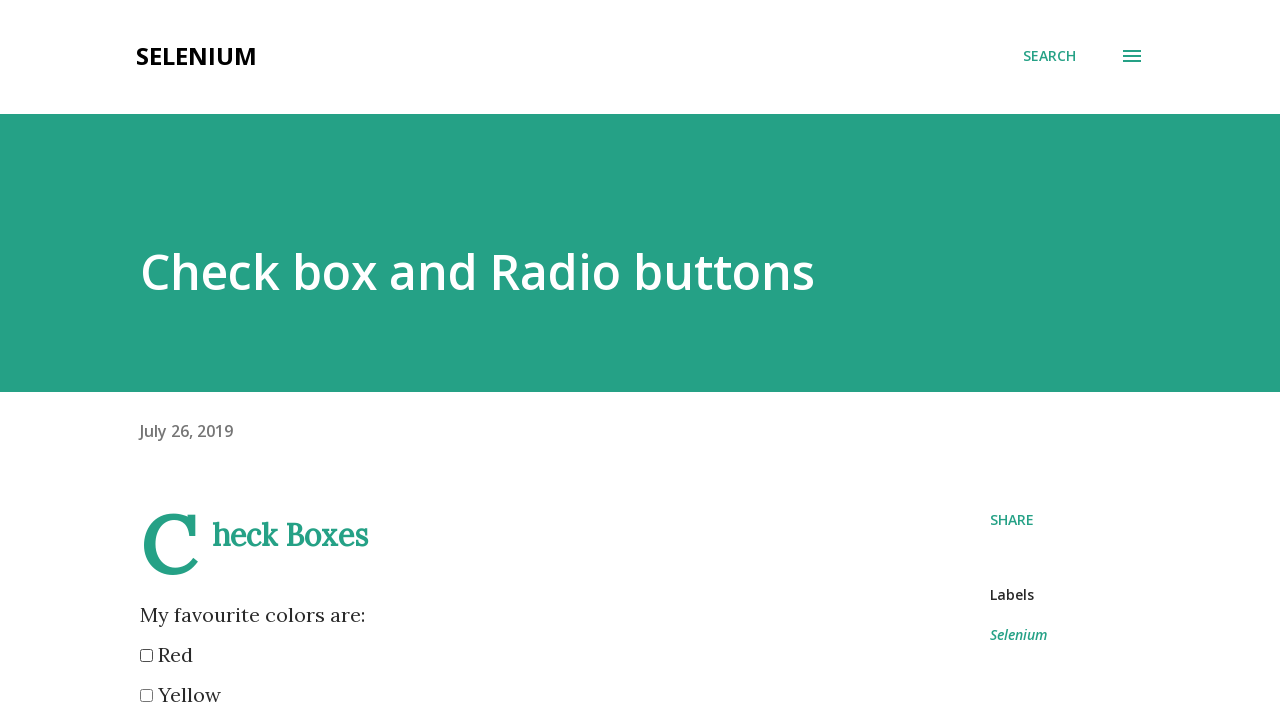

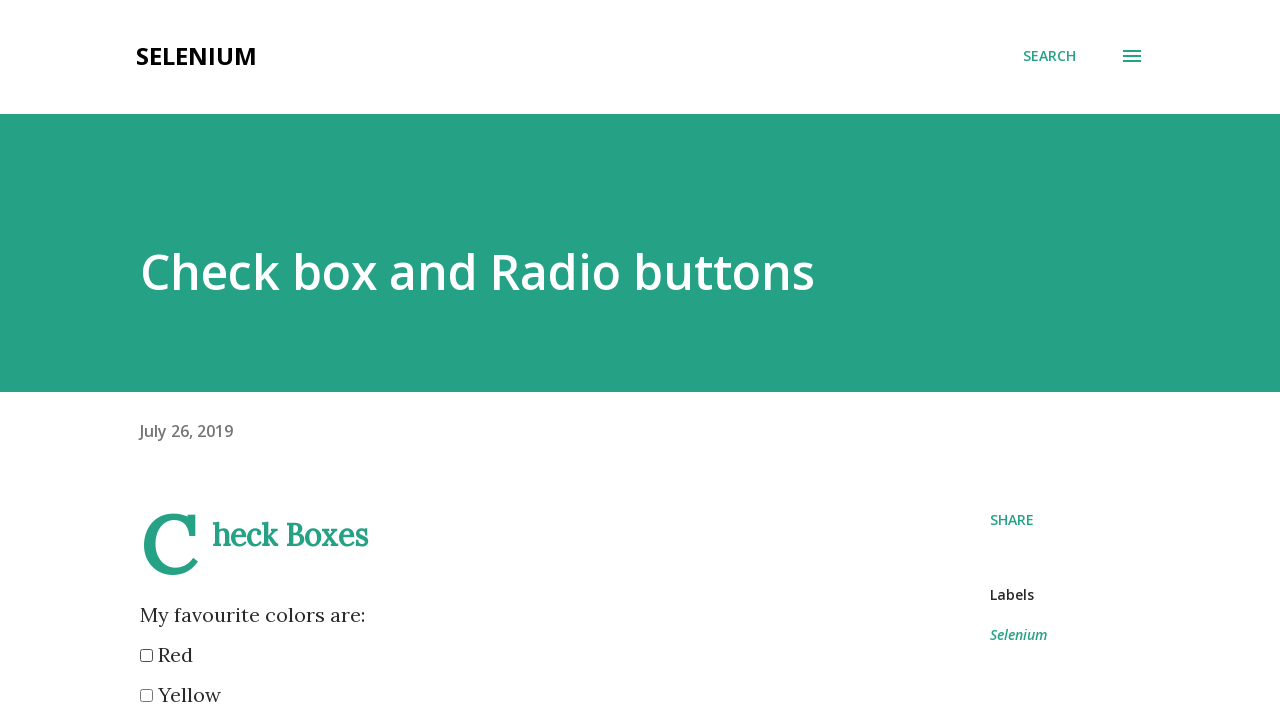